Tests a dynamic loading page by clicking a start button and waiting for a "Hello World!" message to appear after loading completes.

Starting URL: http://the-internet.herokuapp.com/dynamic_loading/2

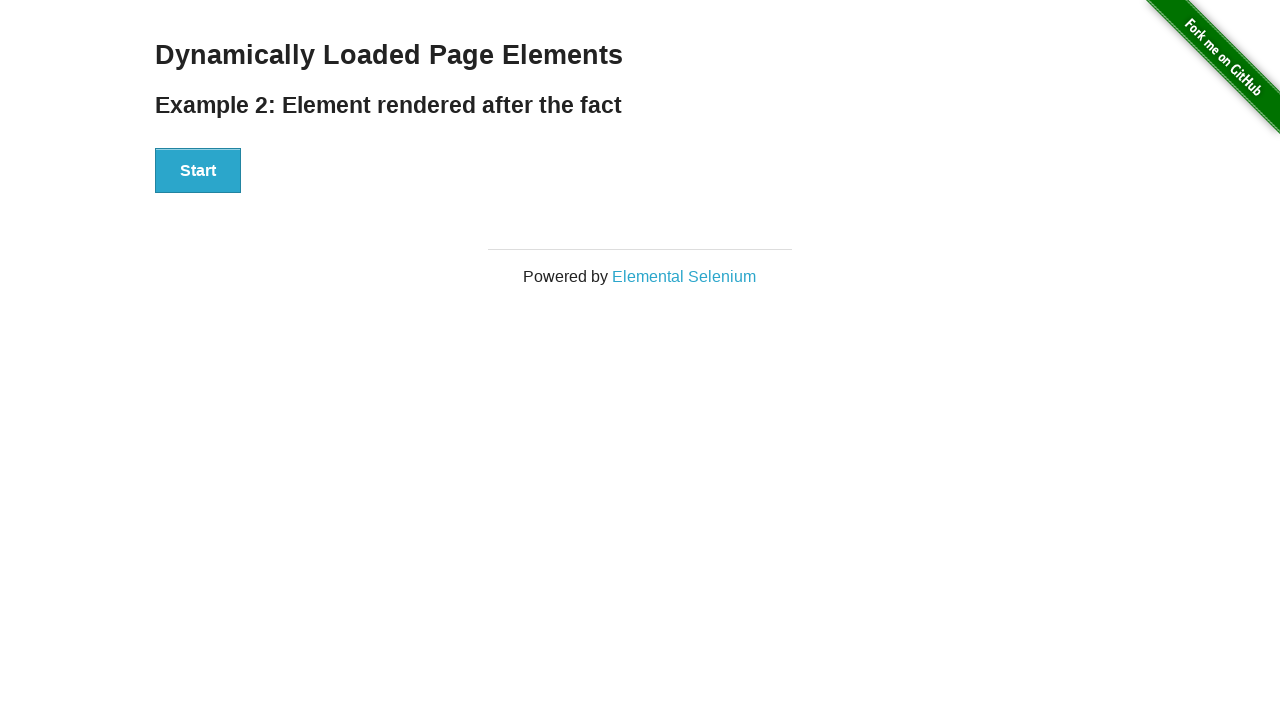

Clicked start button to begin dynamic loading at (198, 171) on #start button
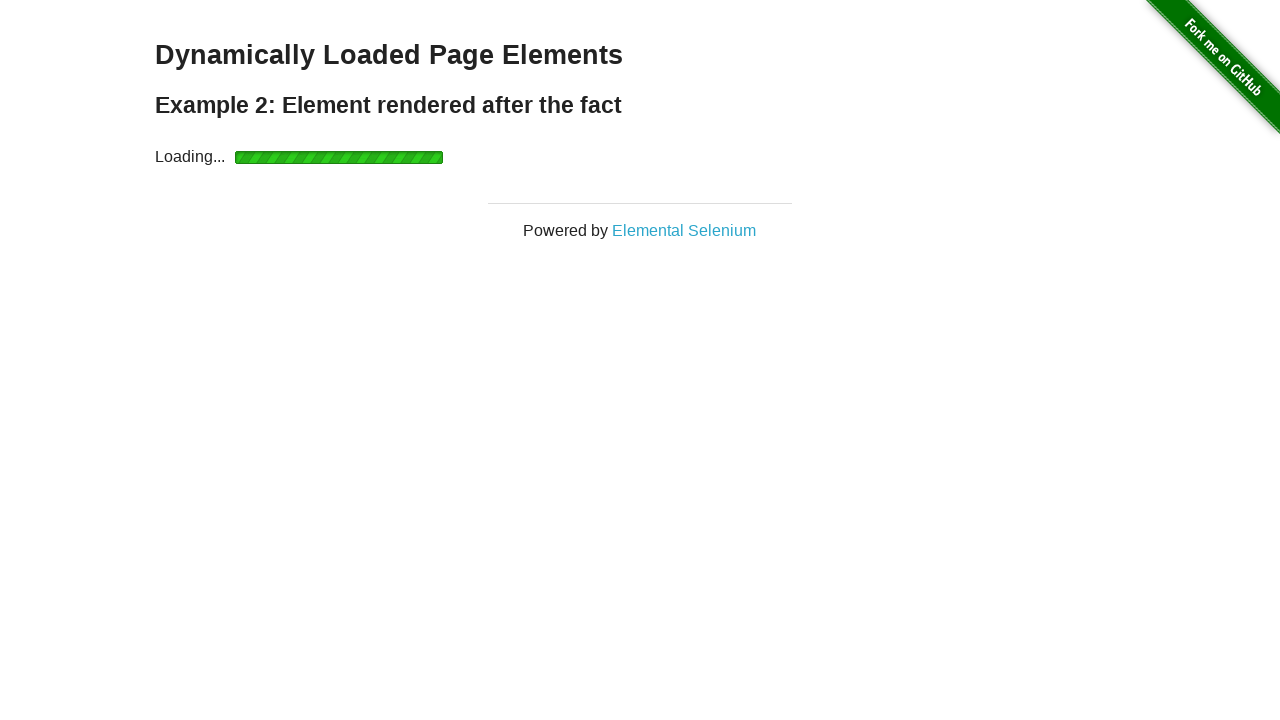

Waited for finish element to become visible after loading completed
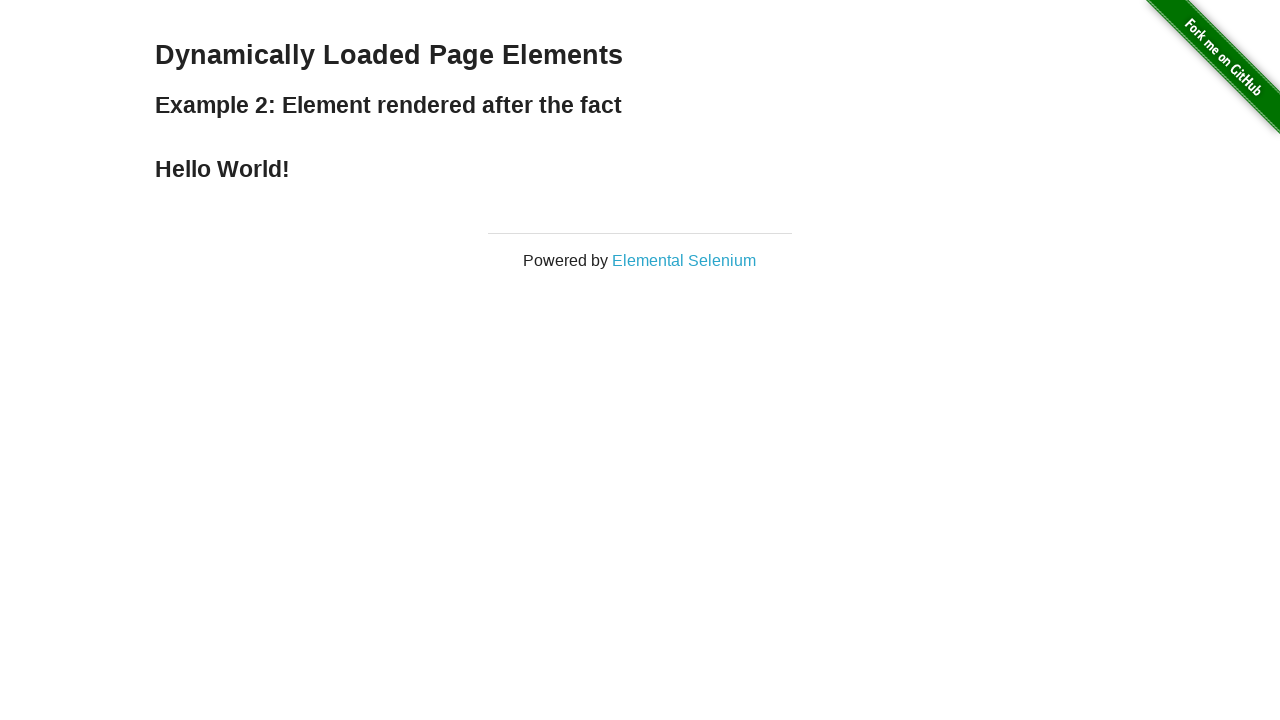

Retrieved finish text content
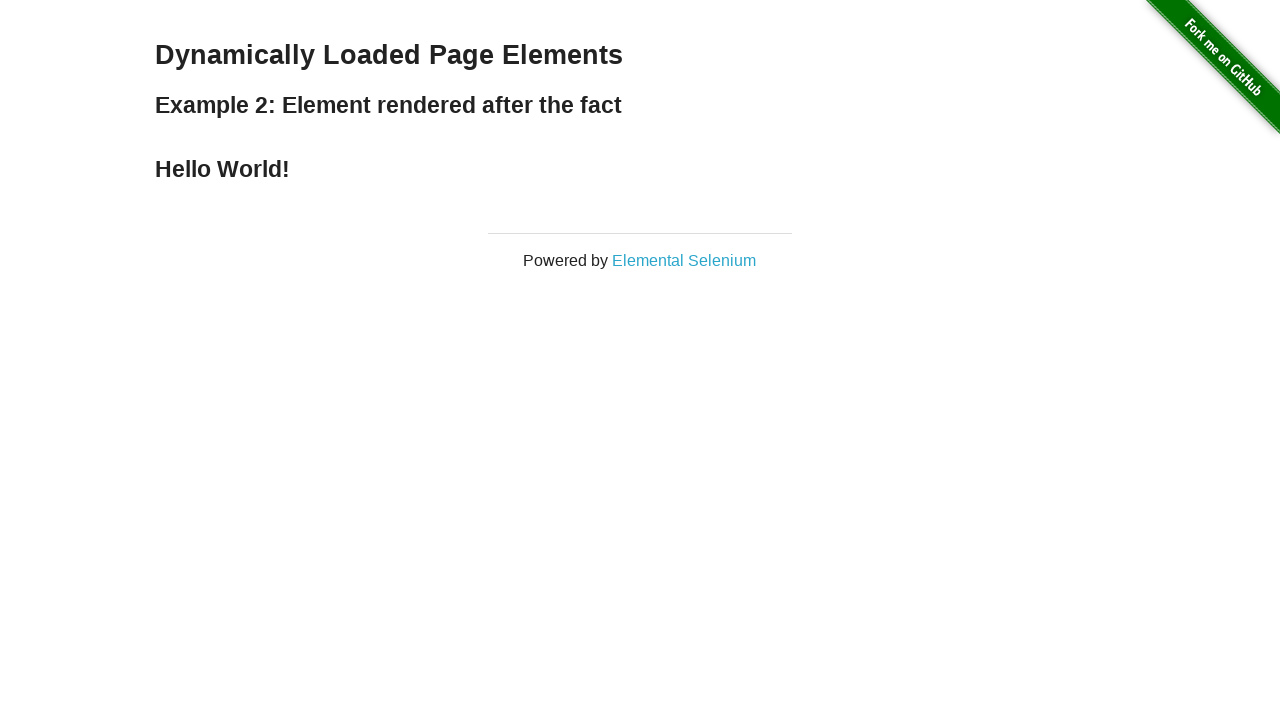

Verified finish text equals 'Hello World!'
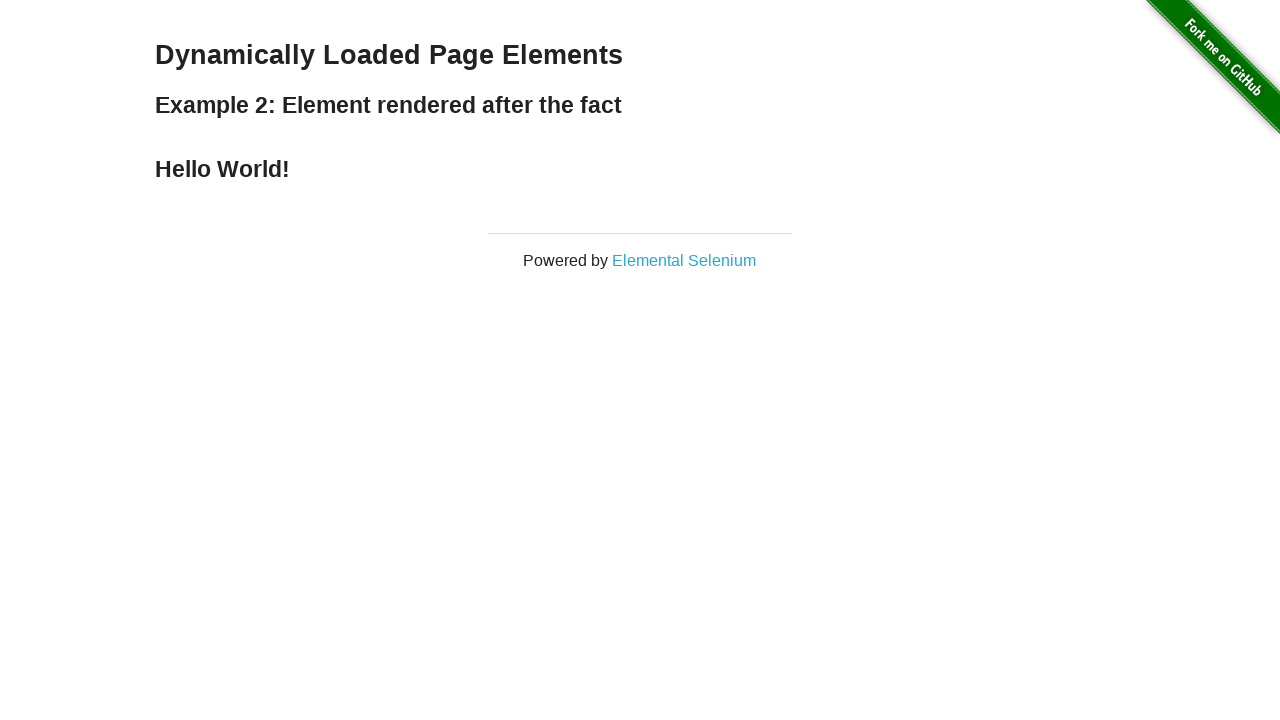

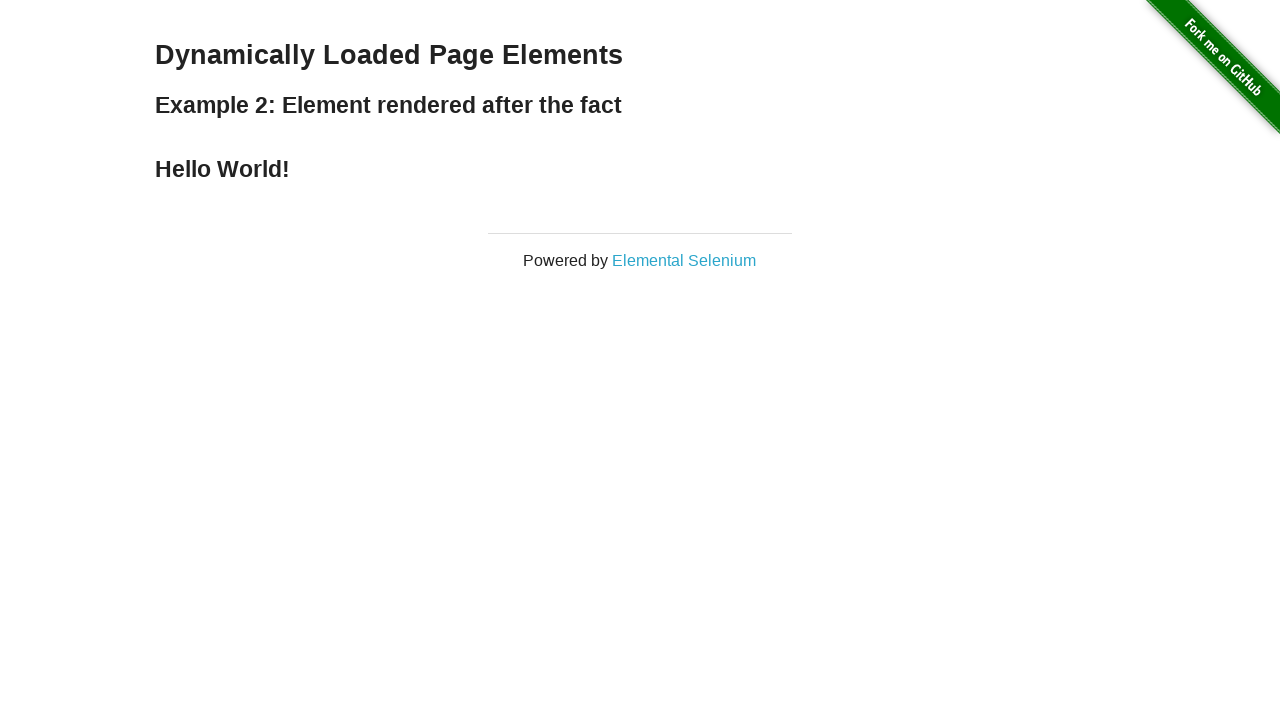